Tests expanding a subcategory section in the side menu displays nested items

Starting URL: https://bookbox.ch/categories/B%C3%BCcher

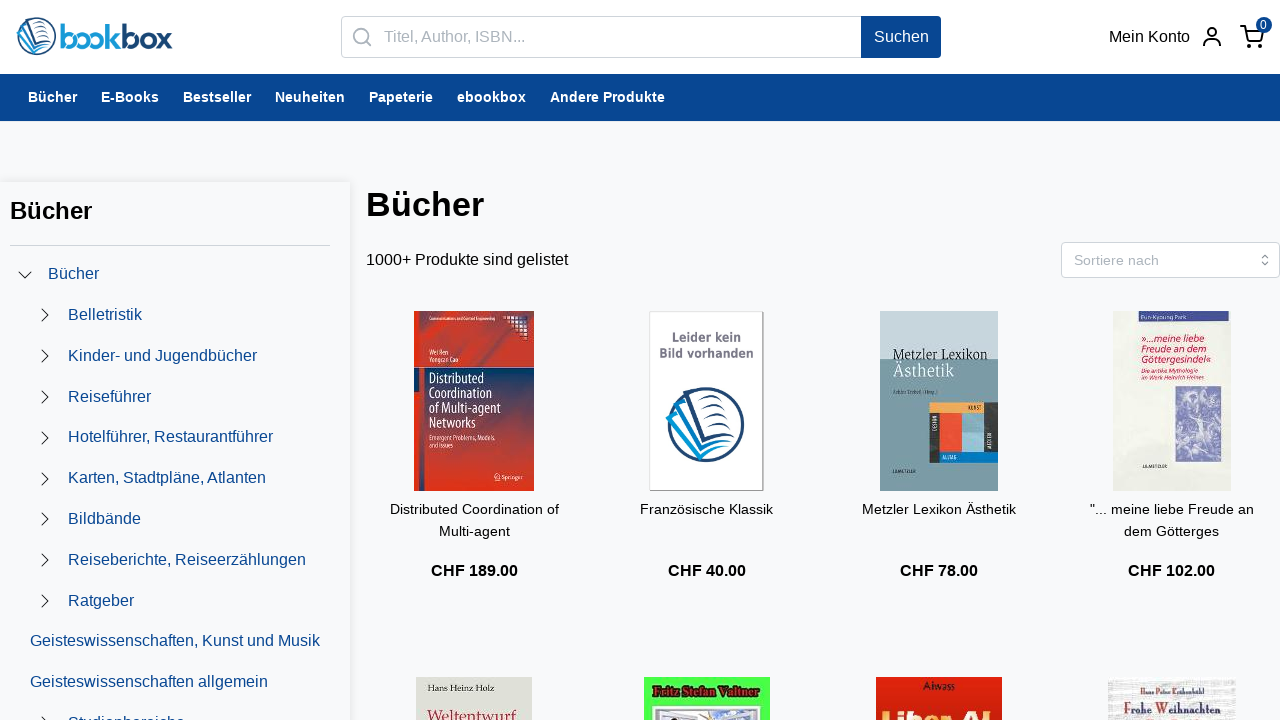

Clicked to expand the subcategory section in the side menu at (45, 315) on .mantine-1zsrnl > div:nth-child(2) > .mantine-1zsrnl > .mantine-Group-root > .ma
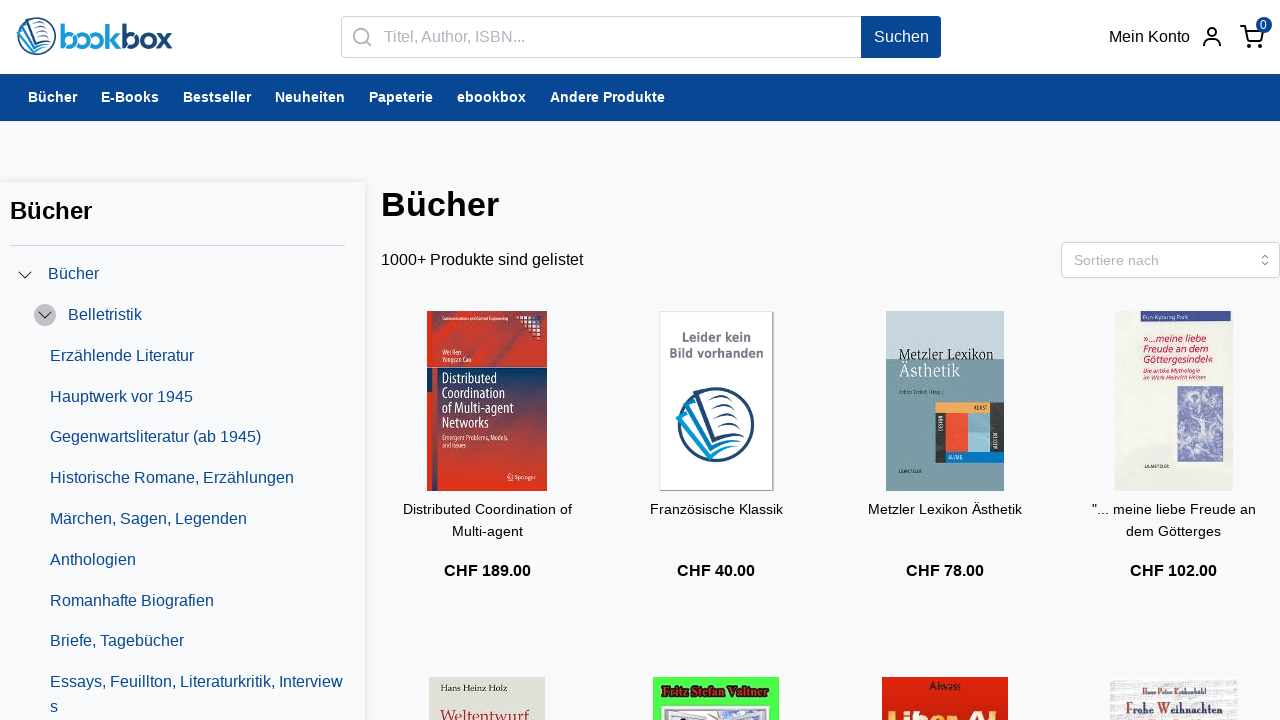

Waited for nested item 'Erzählende Literatur' to become visible
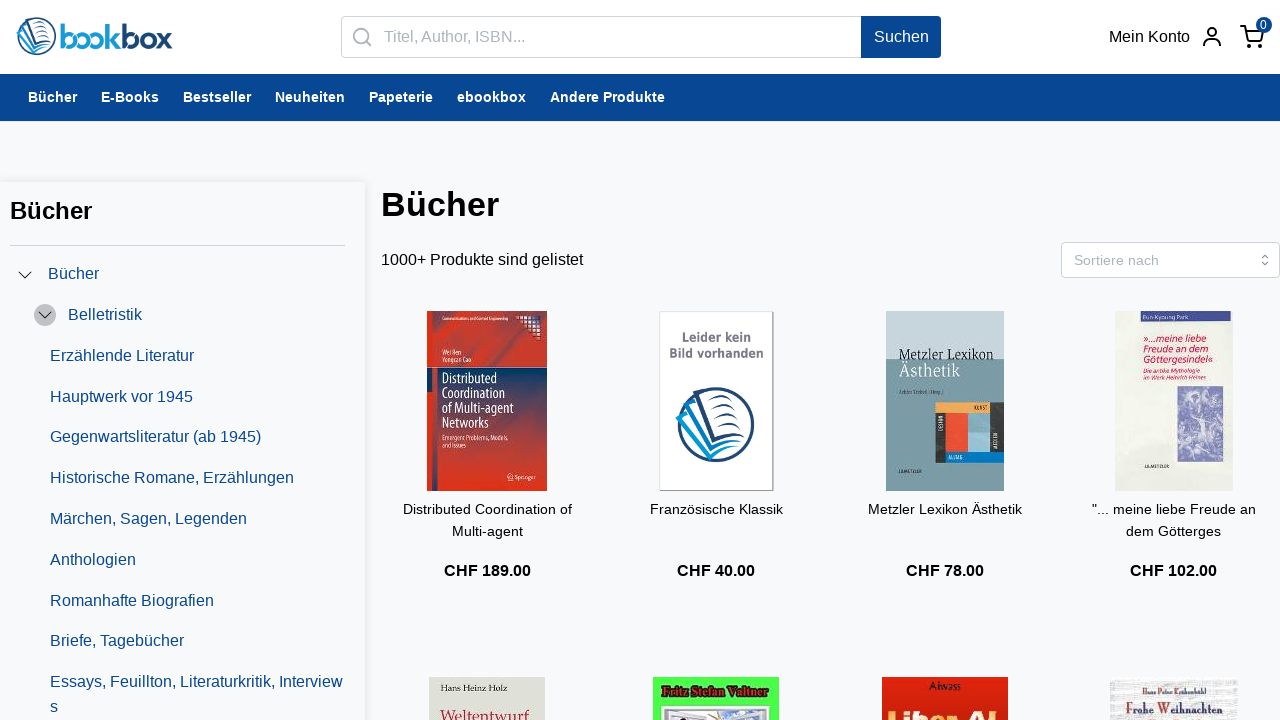

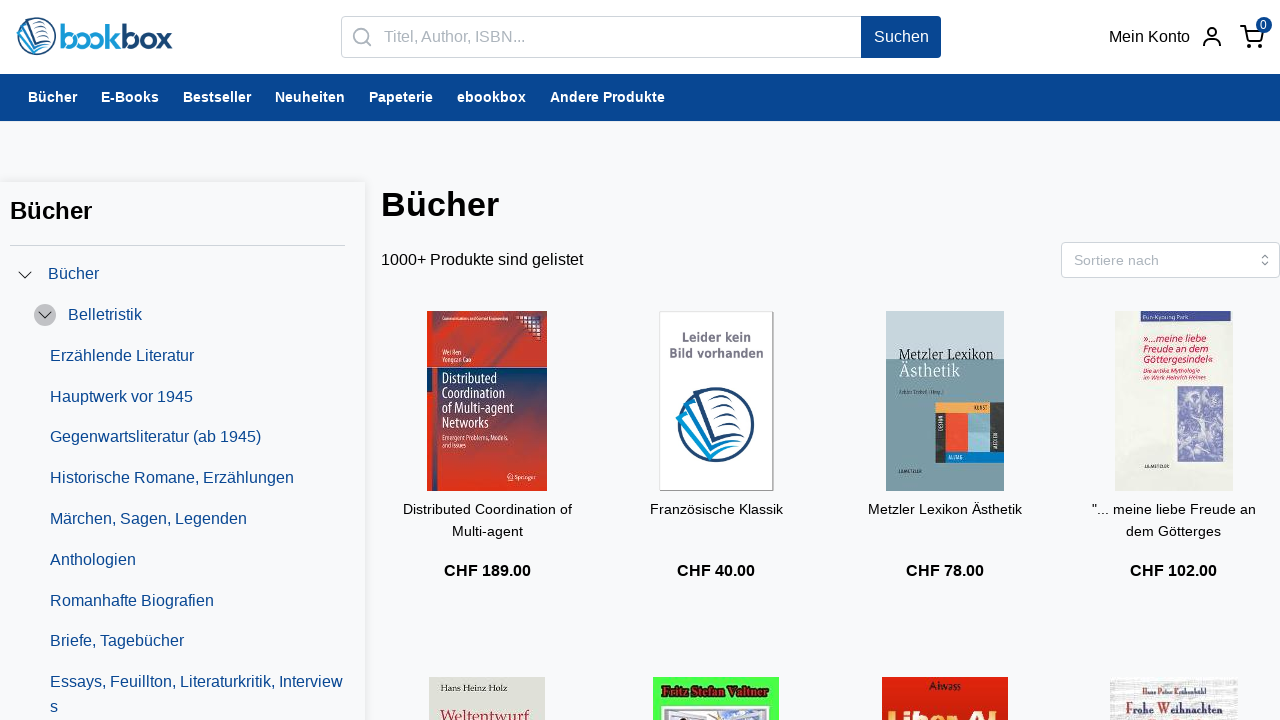